Tests checkbox functionality by selecting first 3 checkboxes and then unselecting all selected checkboxes

Starting URL: https://testautomationpractice.blogspot.com/

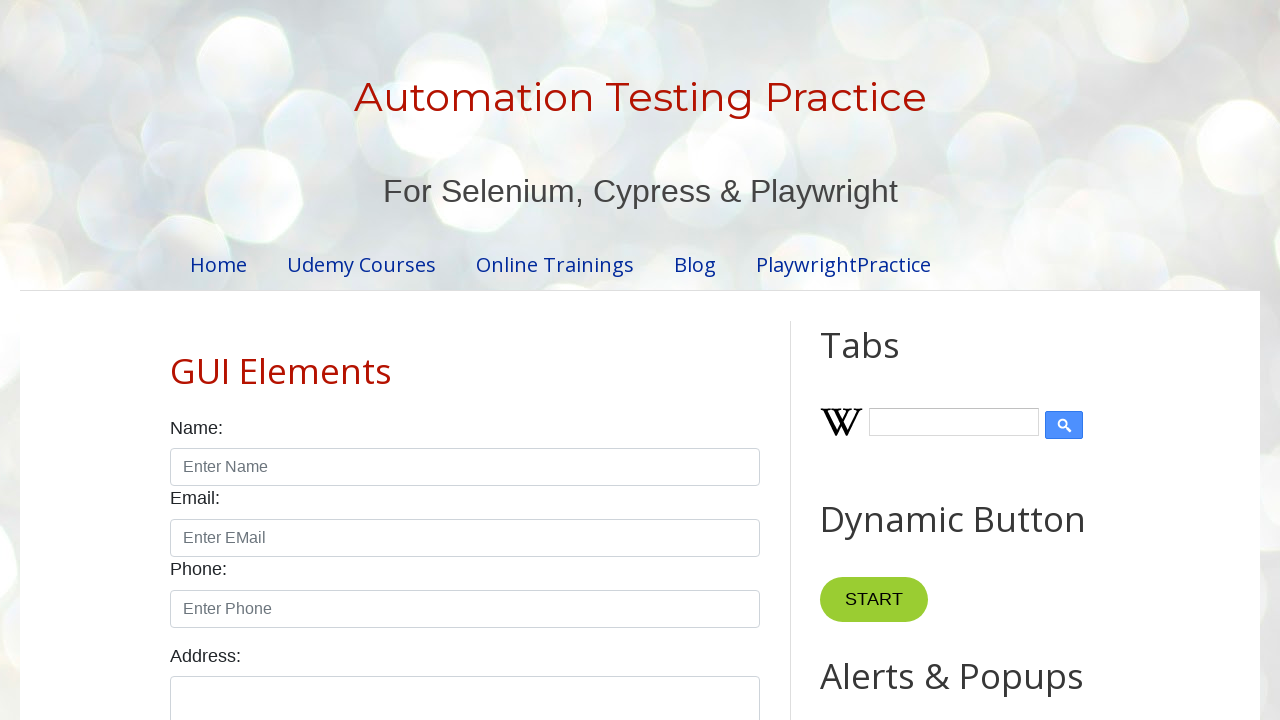

Located all checkboxes on the page
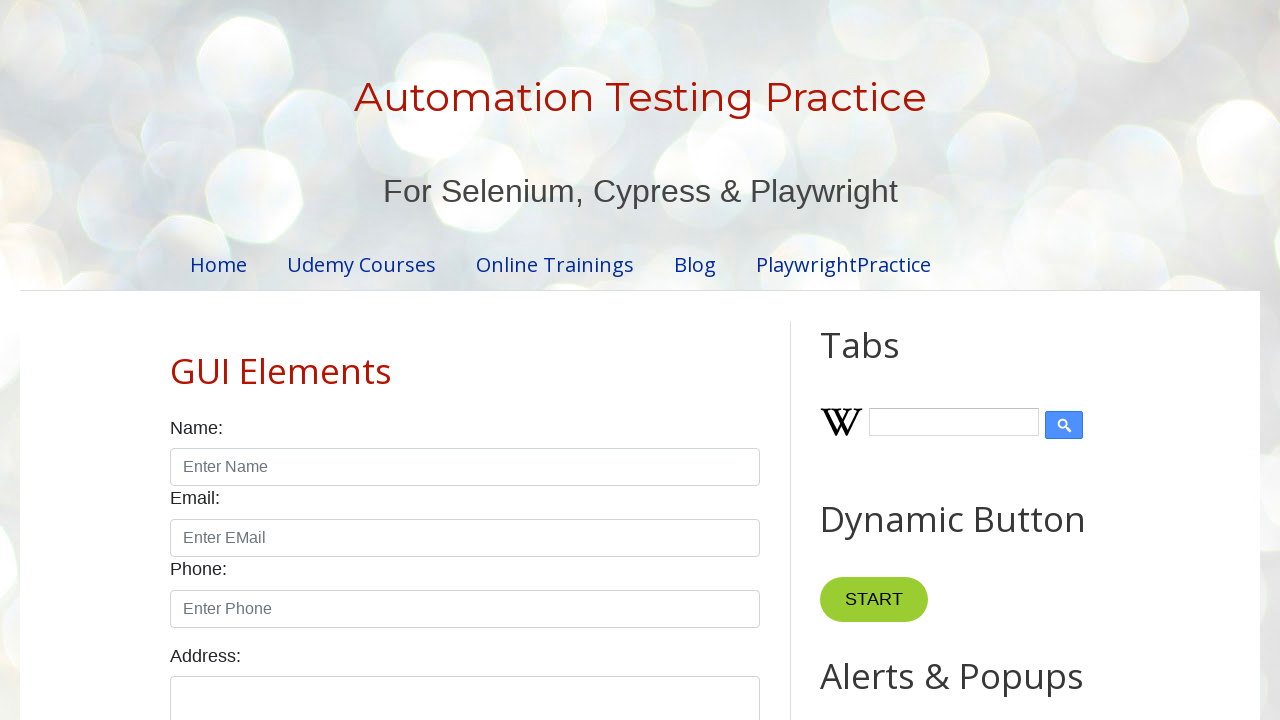

Selected checkbox 1 of the first 3 checkboxes at (176, 360) on xpath=//input[@type='checkbox' and @class='form-check-input'] >> nth=0
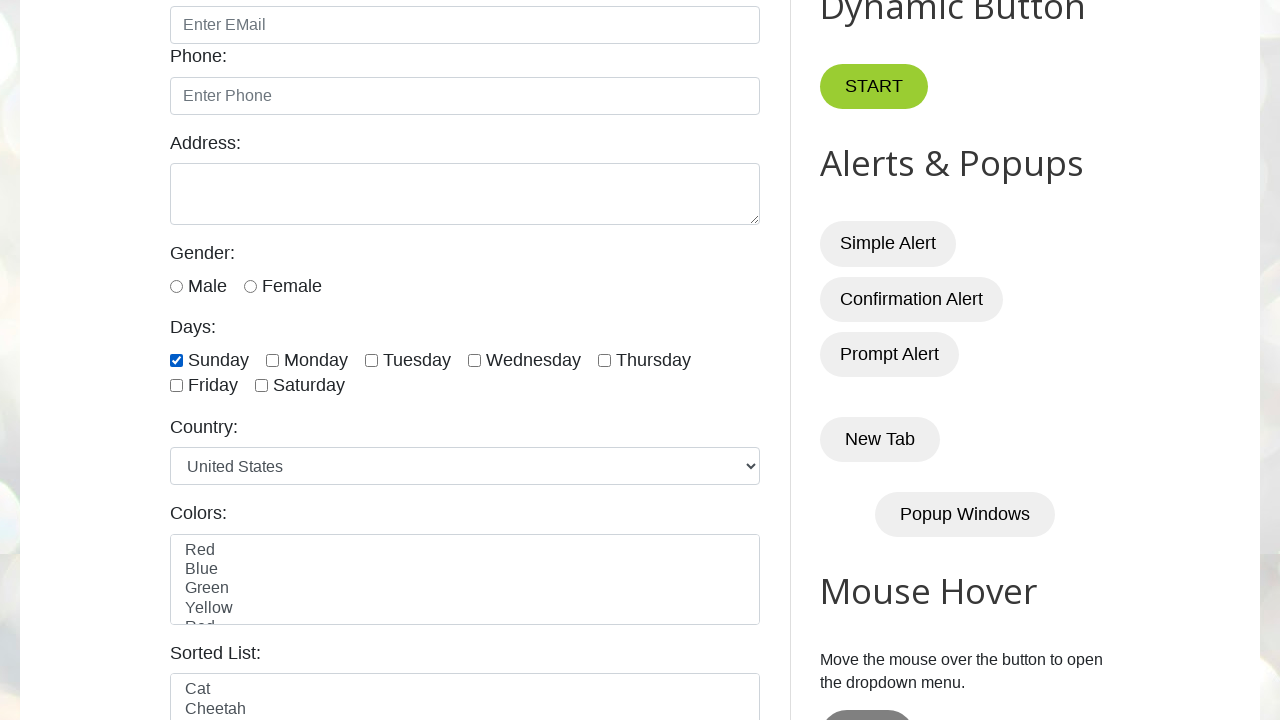

Selected checkbox 2 of the first 3 checkboxes at (272, 360) on xpath=//input[@type='checkbox' and @class='form-check-input'] >> nth=1
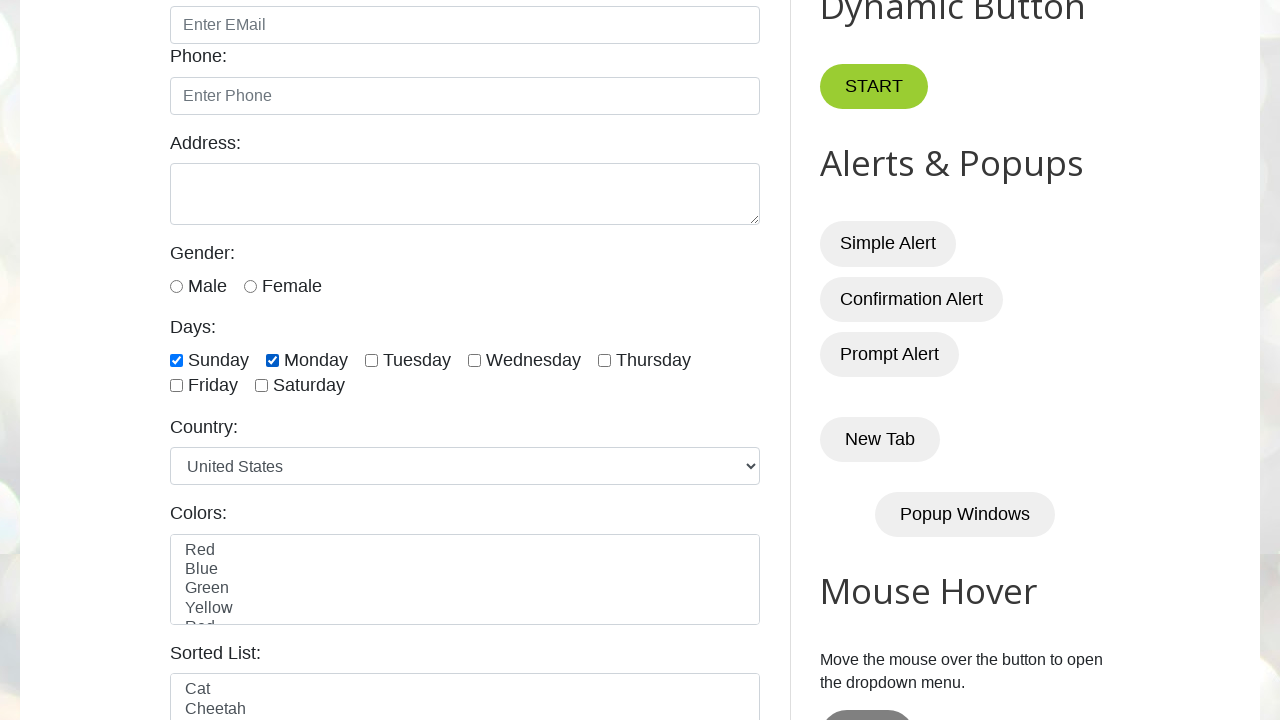

Selected checkbox 3 of the first 3 checkboxes at (372, 360) on xpath=//input[@type='checkbox' and @class='form-check-input'] >> nth=2
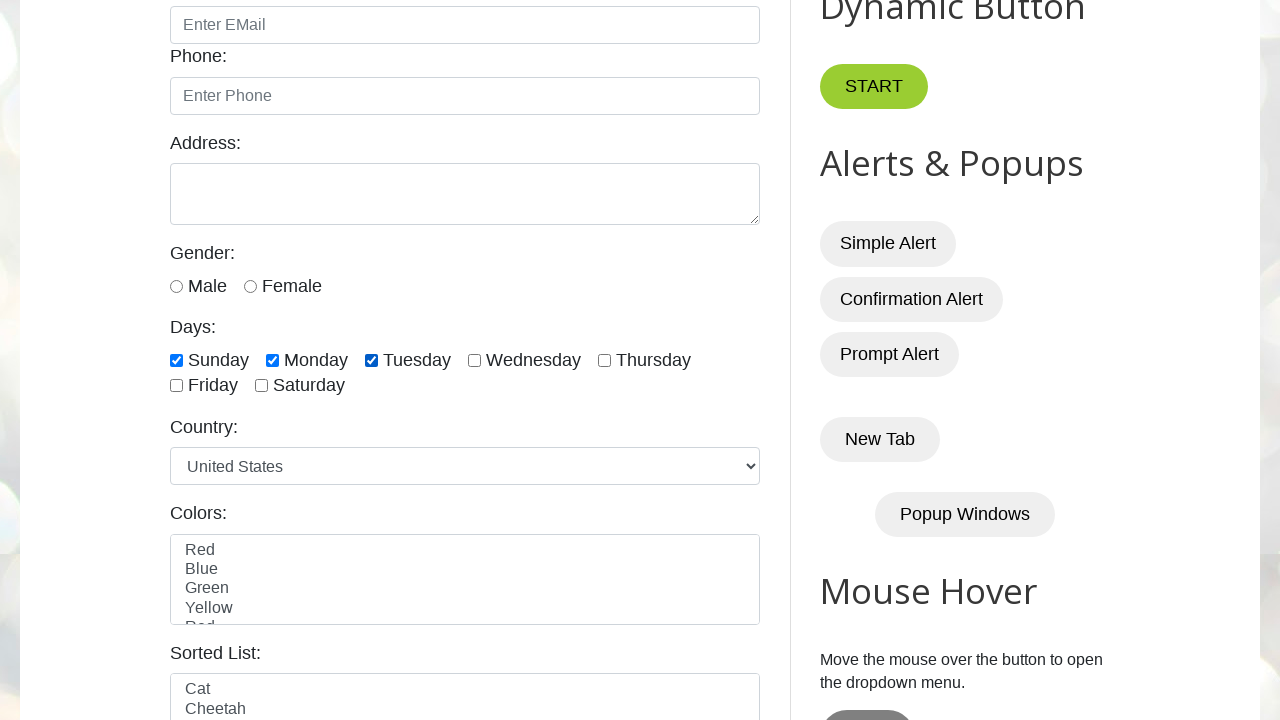

Waited 5 seconds to observe checkbox selection
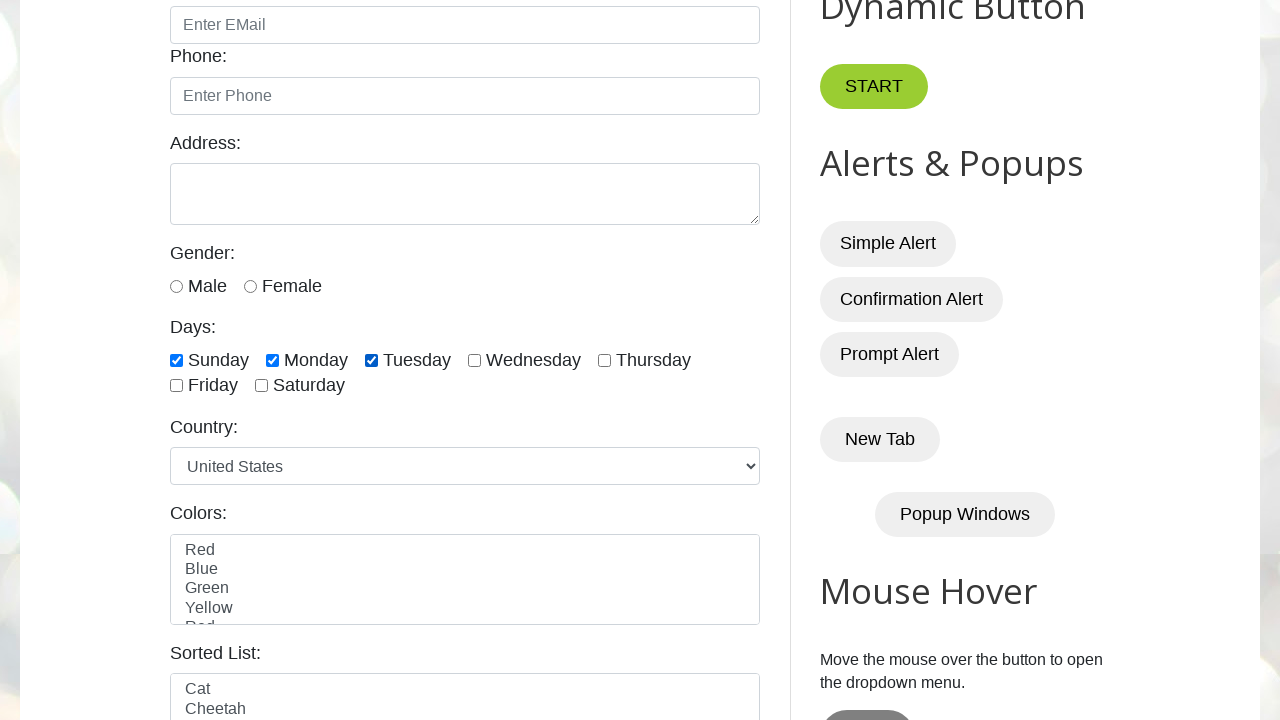

Unselected a checked checkbox at (176, 360) on xpath=//input[@type='checkbox' and @class='form-check-input'] >> nth=0
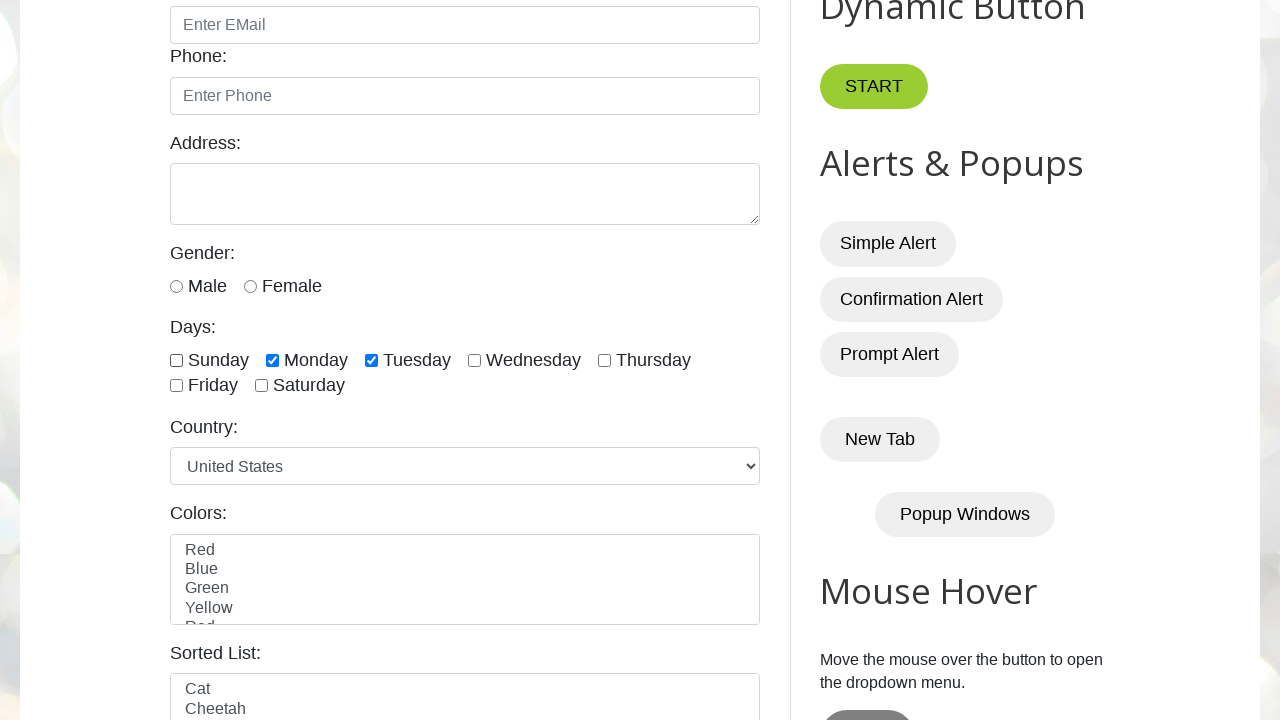

Unselected a checked checkbox at (272, 360) on xpath=//input[@type='checkbox' and @class='form-check-input'] >> nth=1
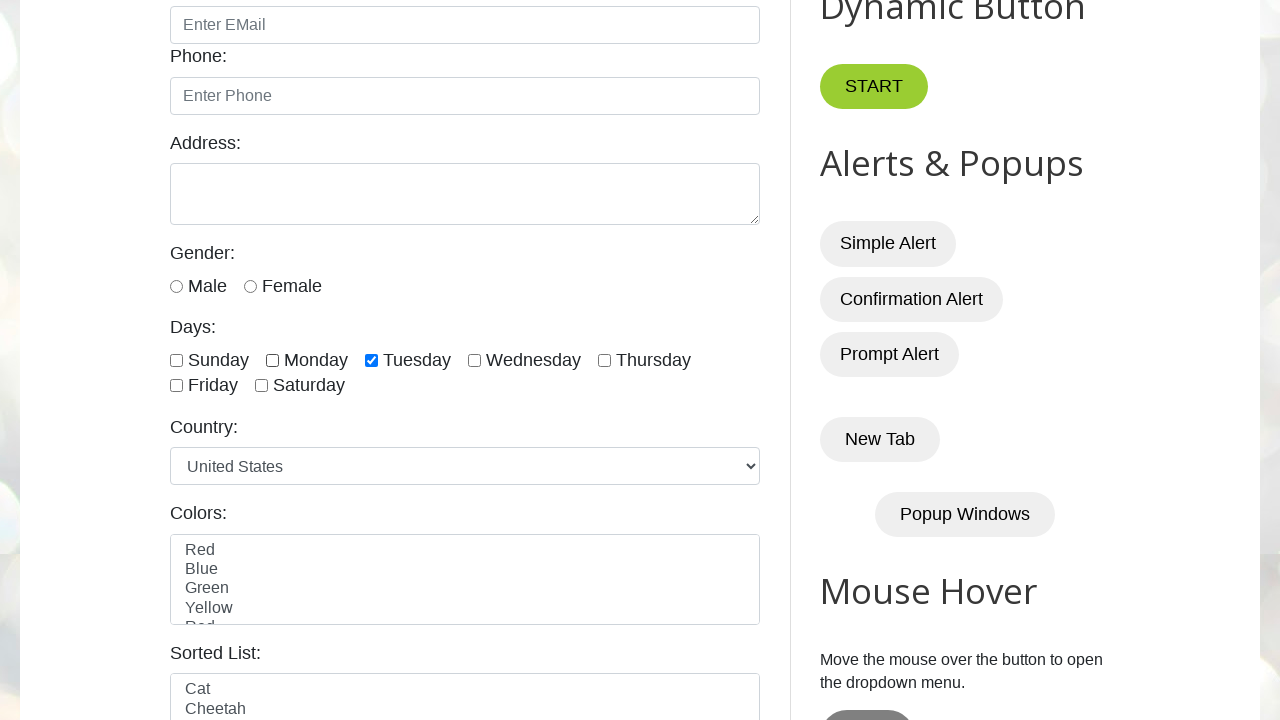

Unselected a checked checkbox at (372, 360) on xpath=//input[@type='checkbox' and @class='form-check-input'] >> nth=2
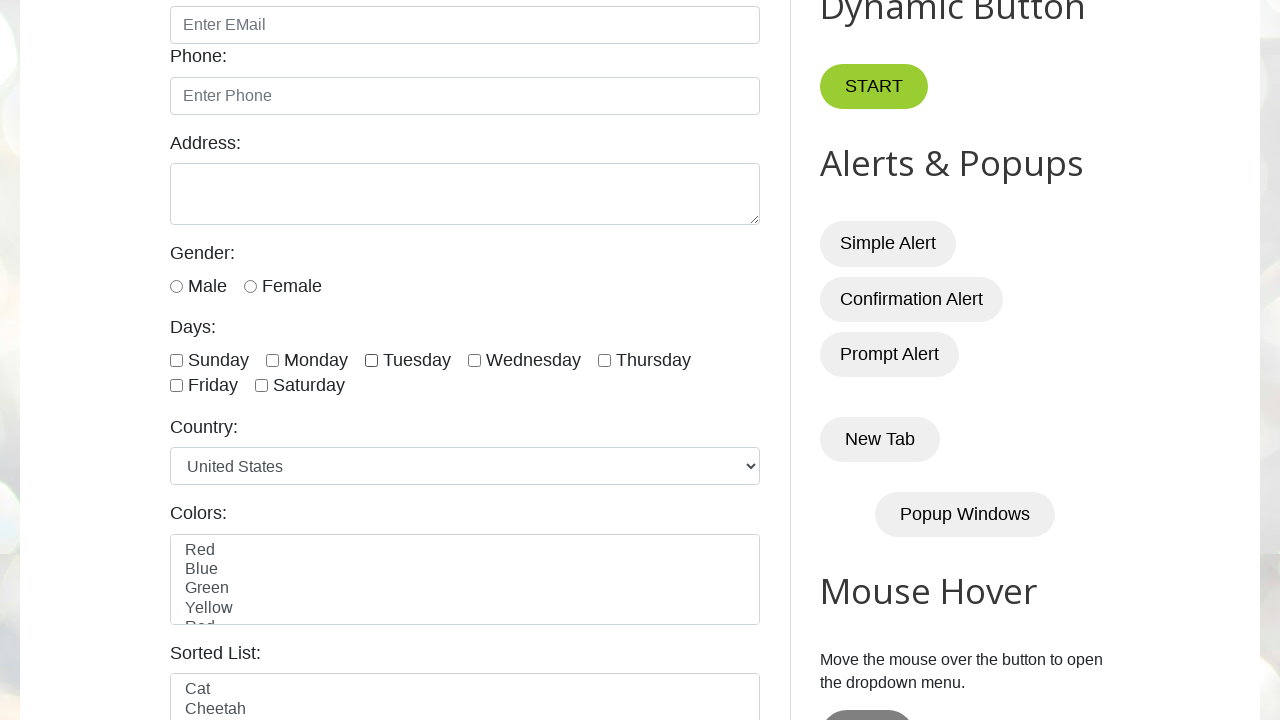

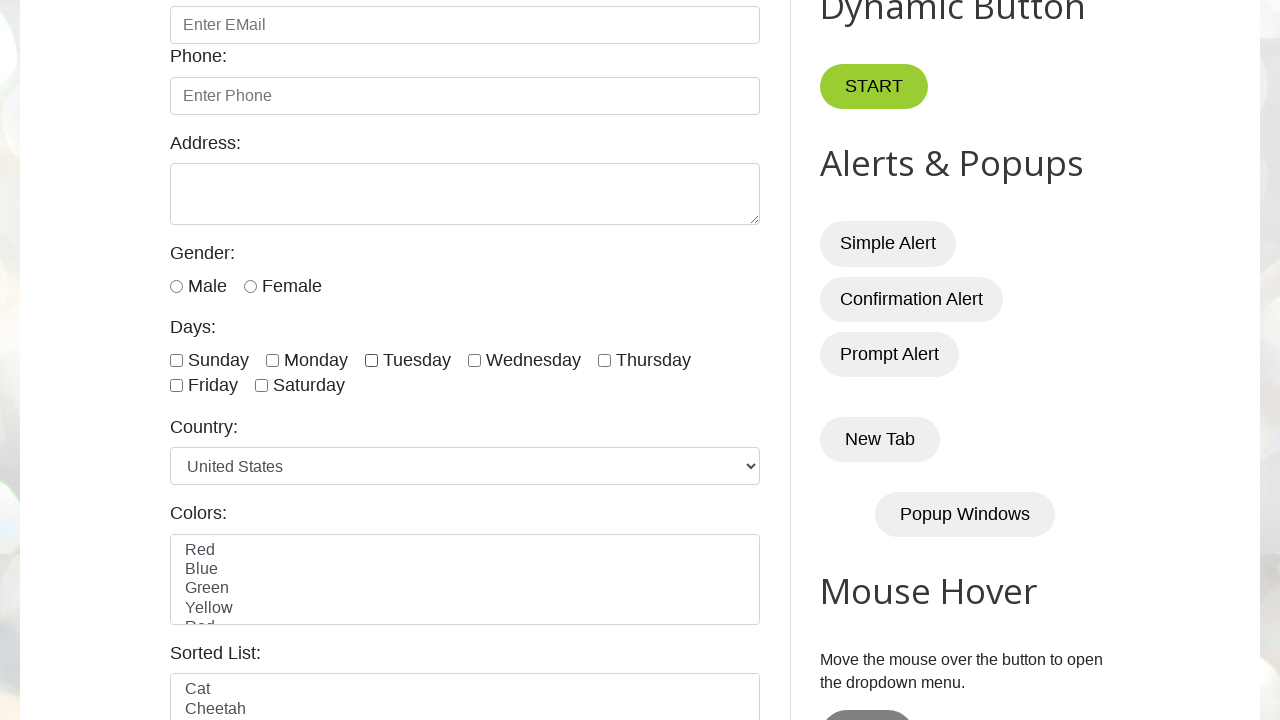